Tests A/B test opt-out functionality by visiting the page, adding an opt-out cookie, refreshing, and verifying the heading changes to indicate no A/B test is active.

Starting URL: http://the-internet.herokuapp.com/abtest

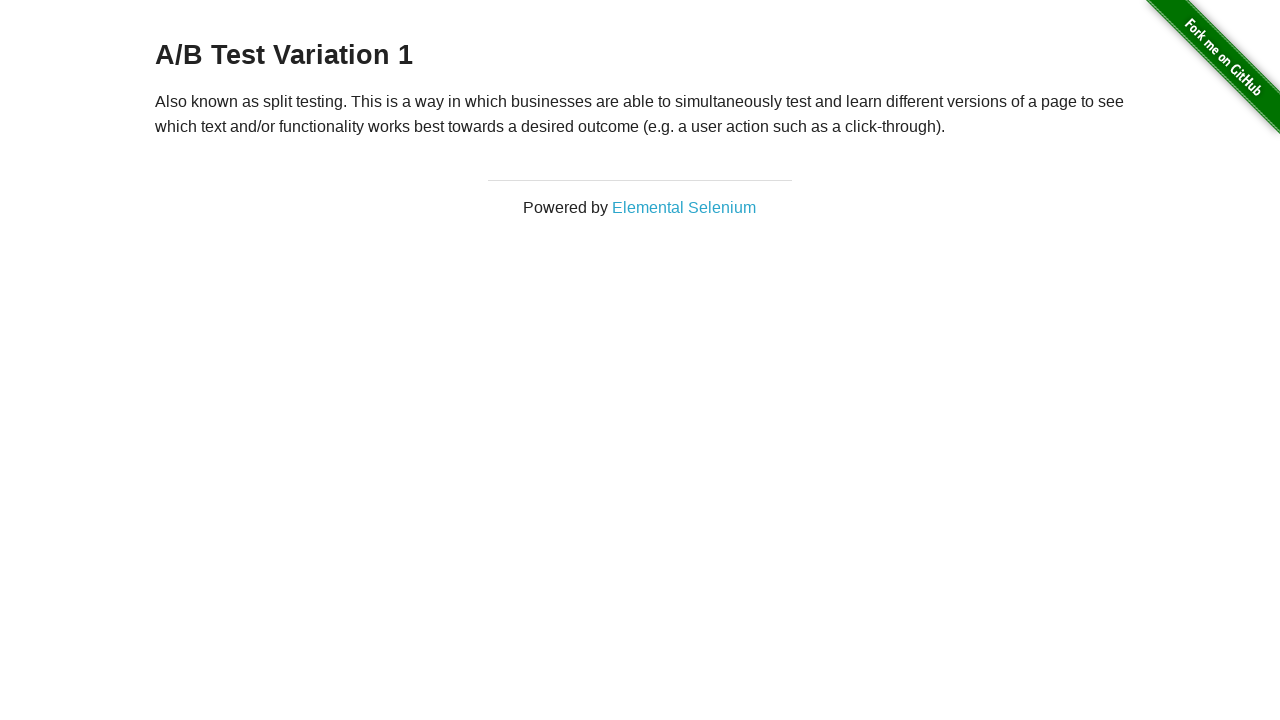

Waited for h3 heading to load
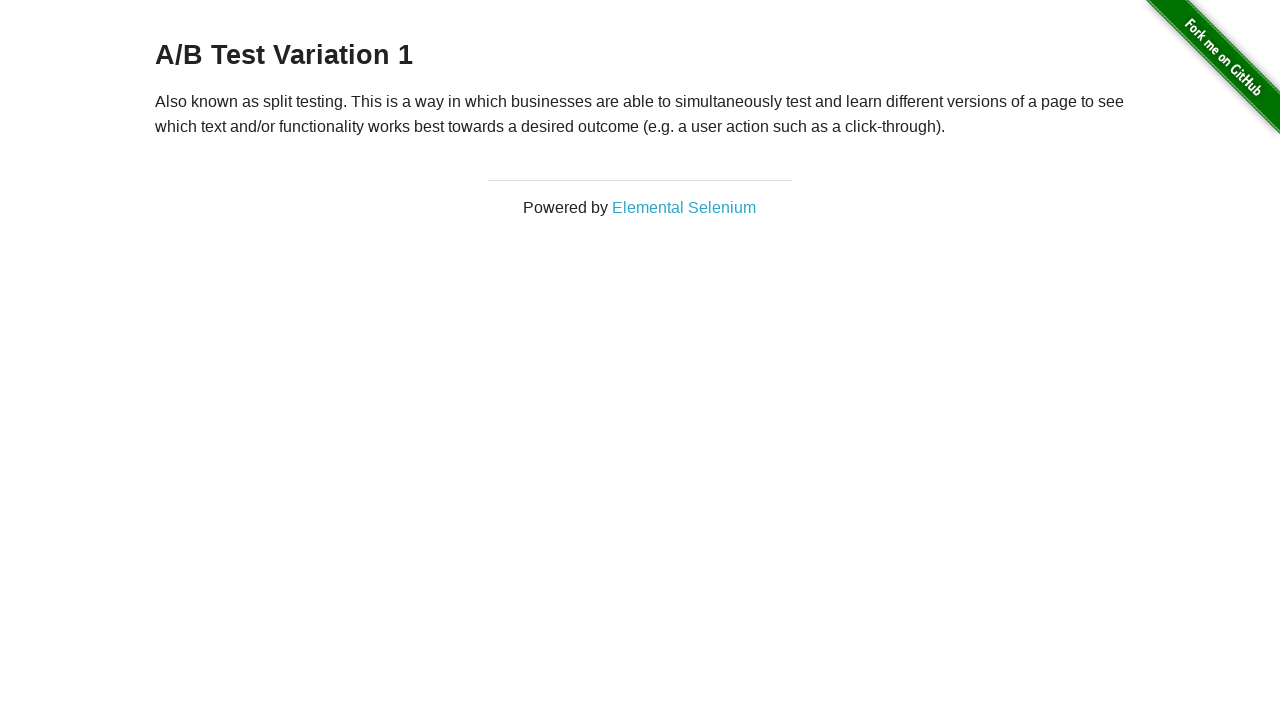

Retrieved initial heading text content
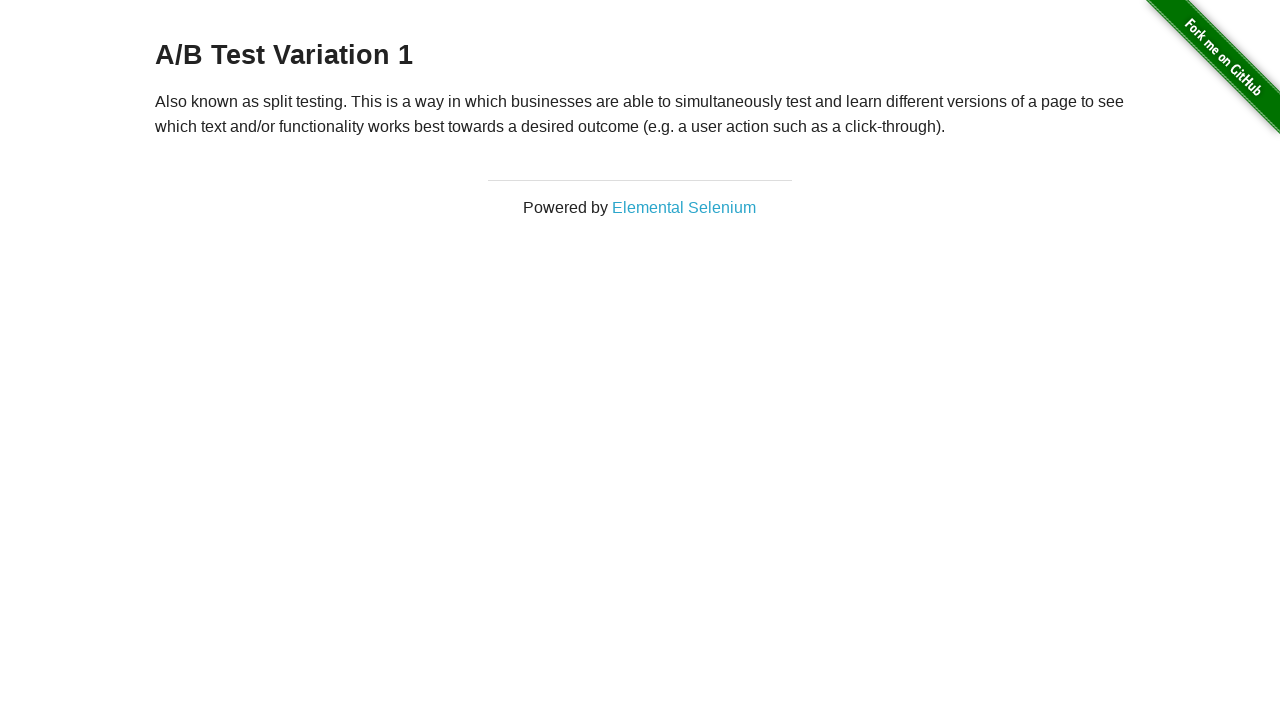

Verified initial heading starts with 'A/B Test'
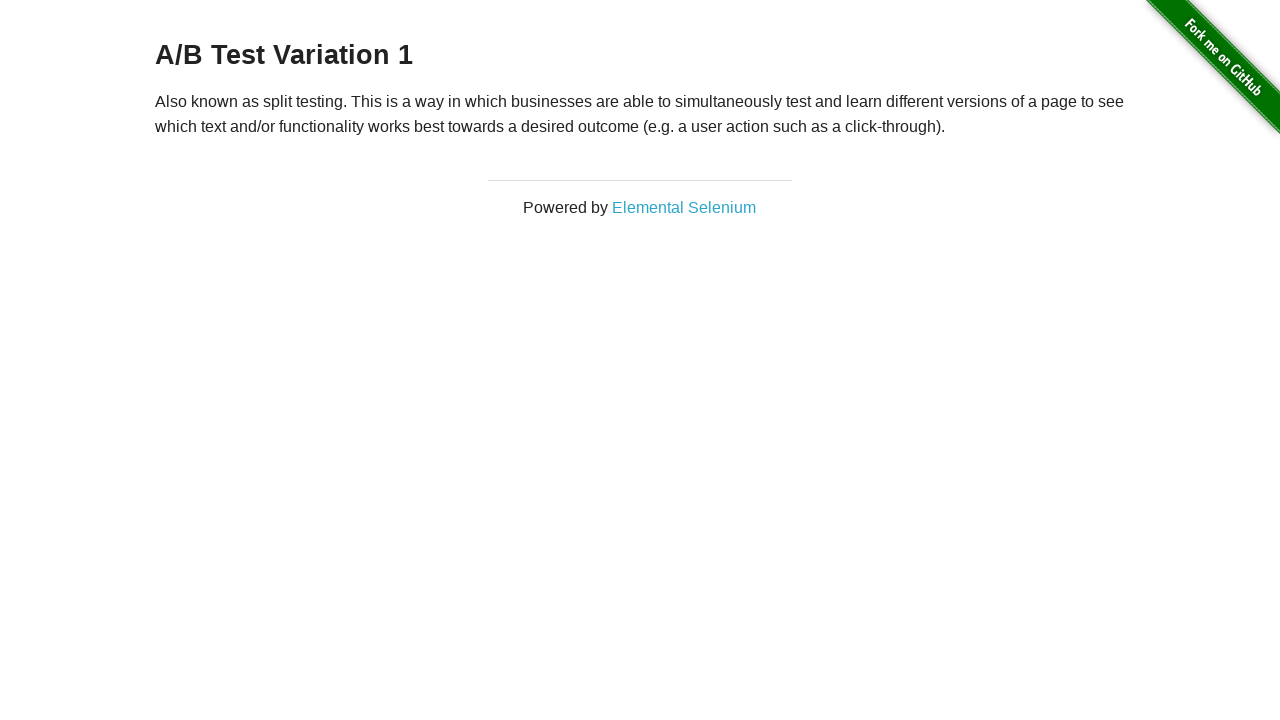

Added optimizelyOptOut cookie with value 'true'
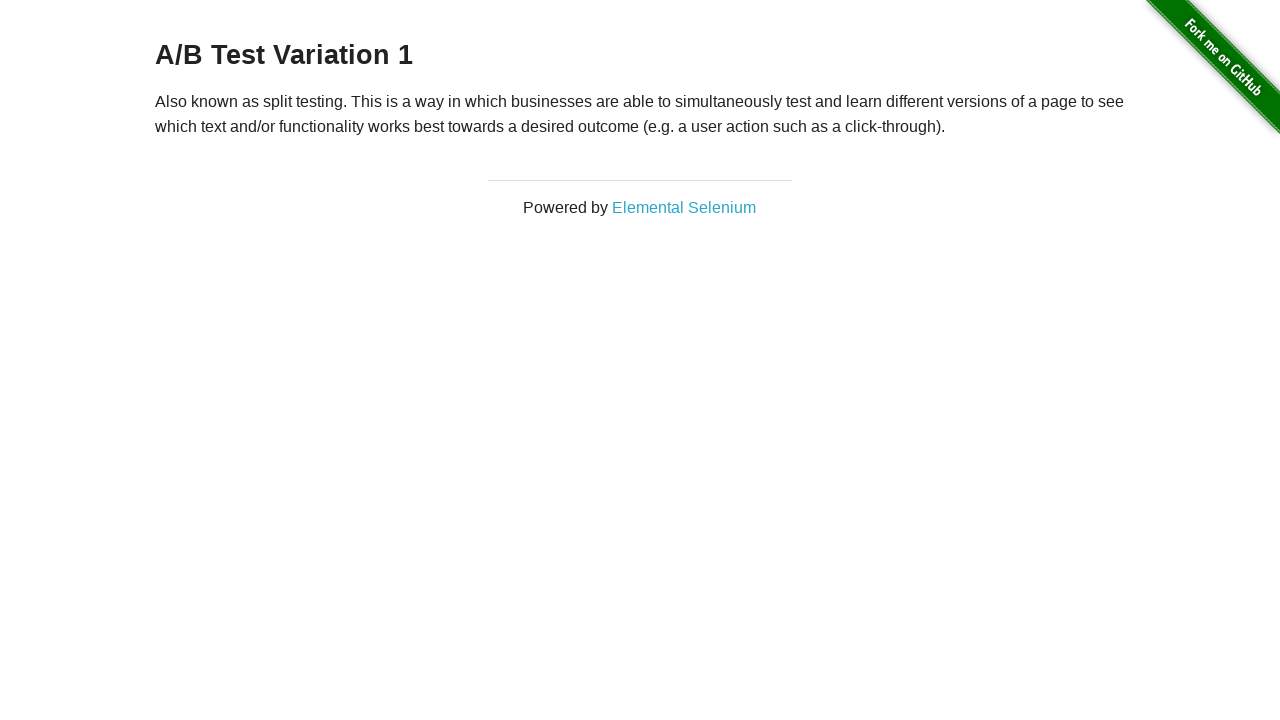

Reloaded the page after adding opt-out cookie
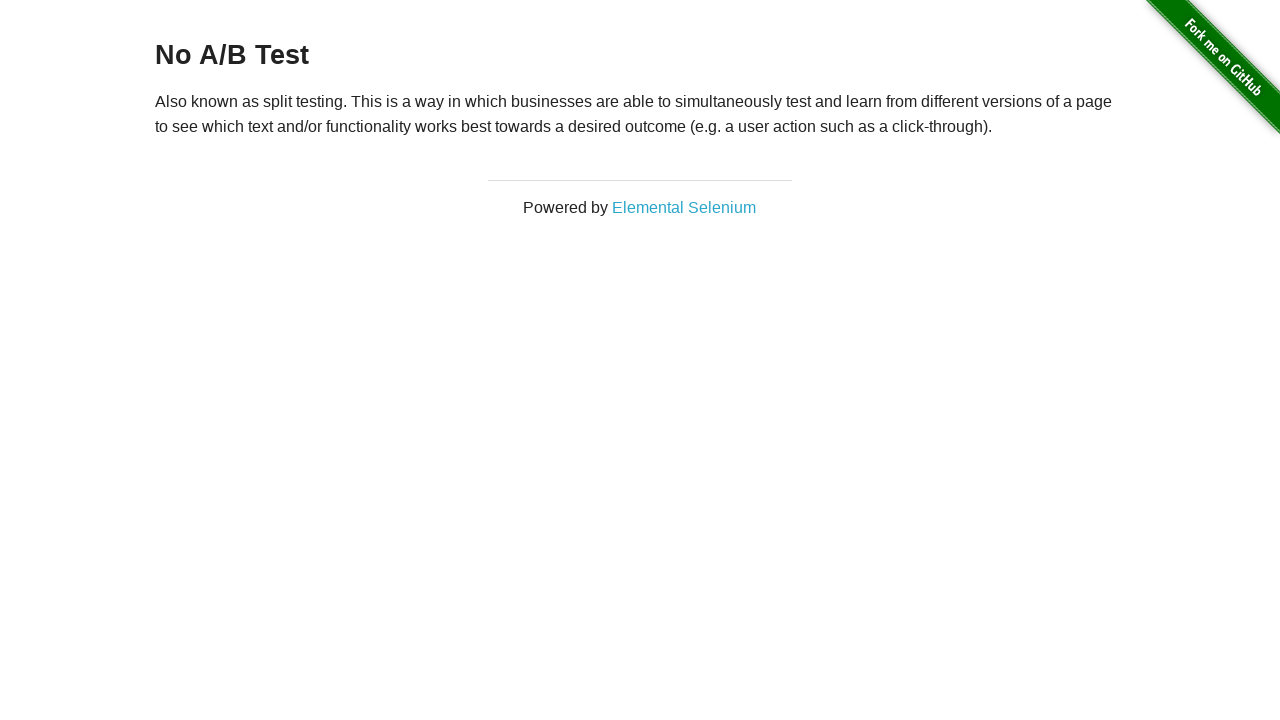

Waited for h3 heading to load after page reload
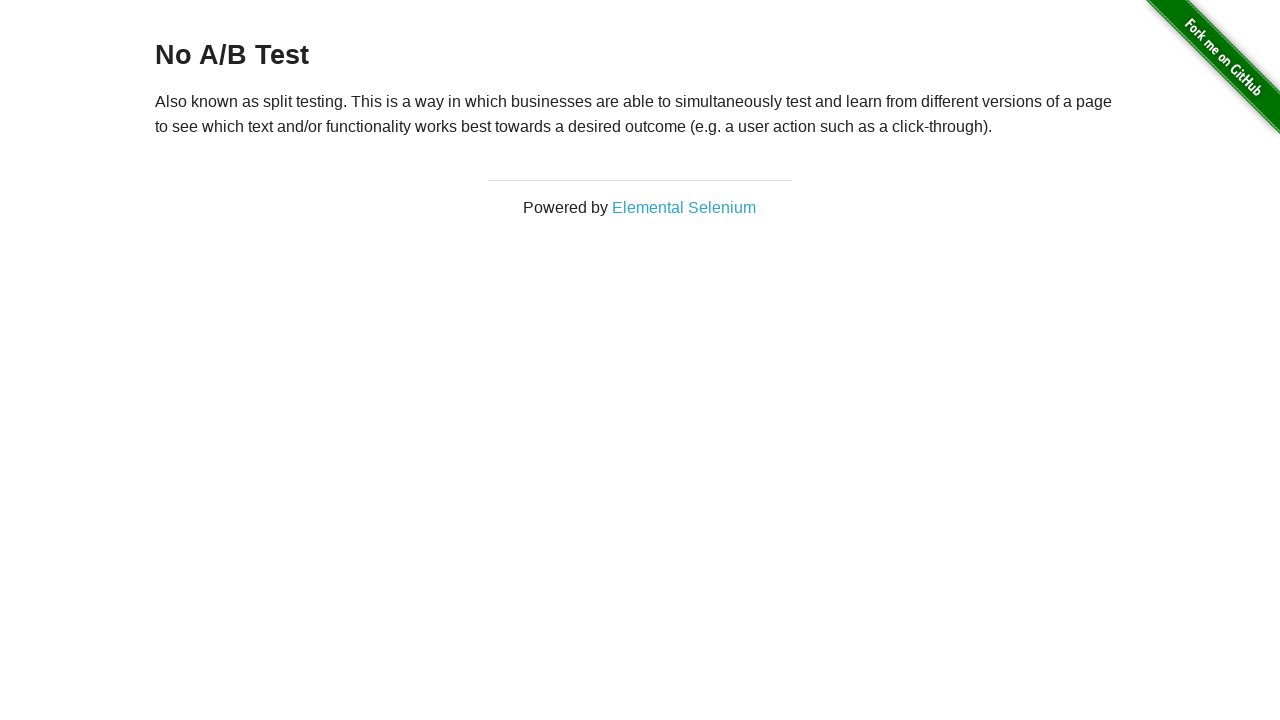

Retrieved heading text content after opt-out cookie applied
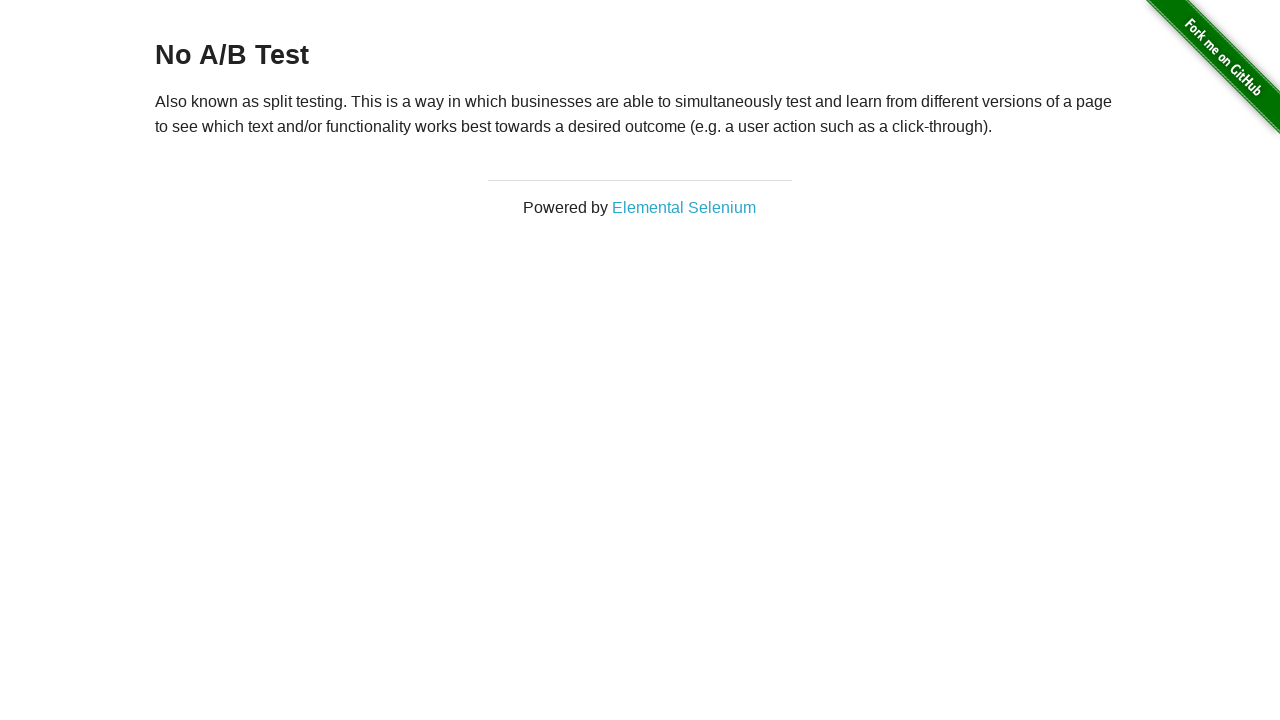

Verified heading now starts with 'No A/B Test' indicating opt-out is active
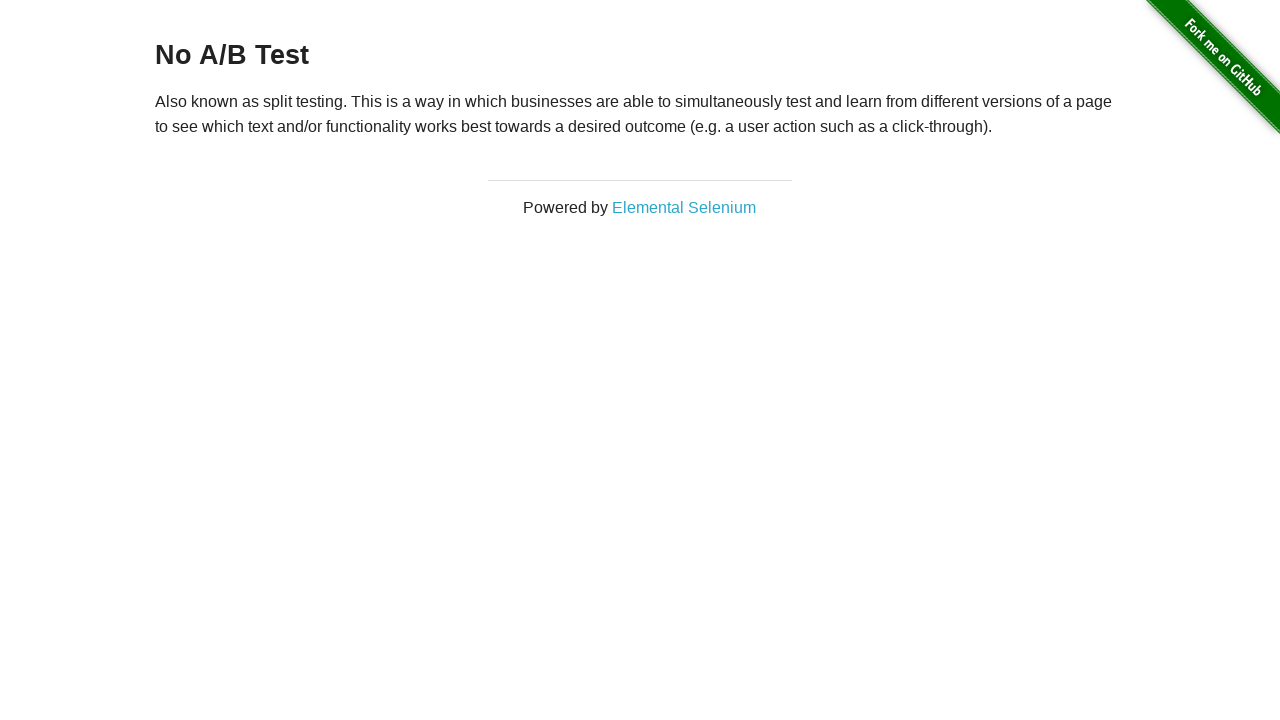

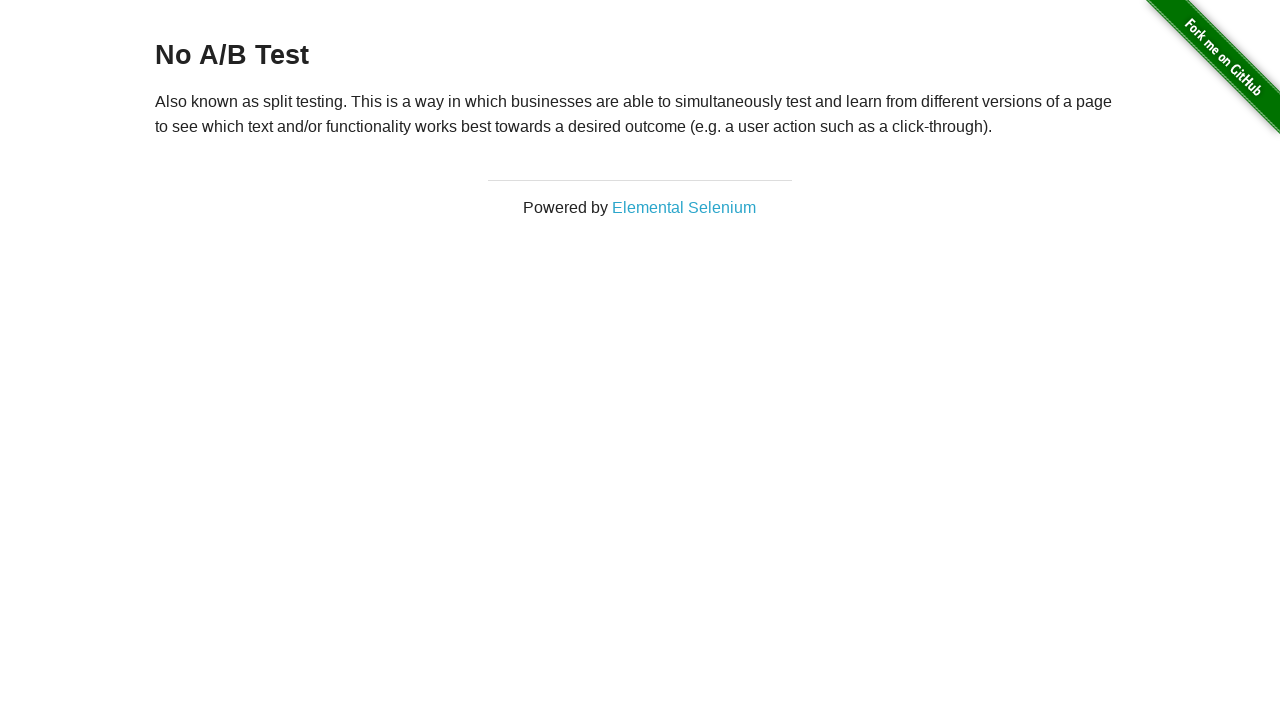